Tests checkbox interactions by clicking checkboxes and verifying their selected state

Starting URL: https://the-internet.herokuapp.com/

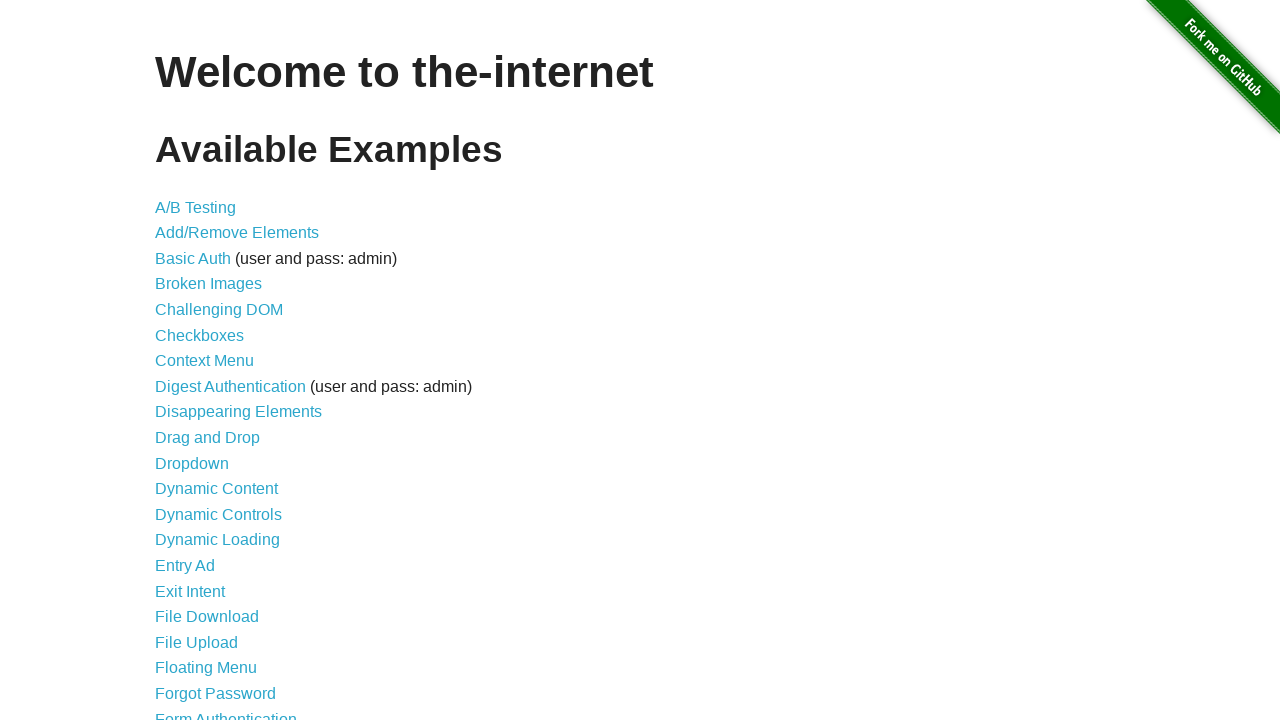

Clicked on Checkboxes link to navigate to checkbox test page at (200, 335) on xpath=//a[contains(text(),'Checkboxes')]
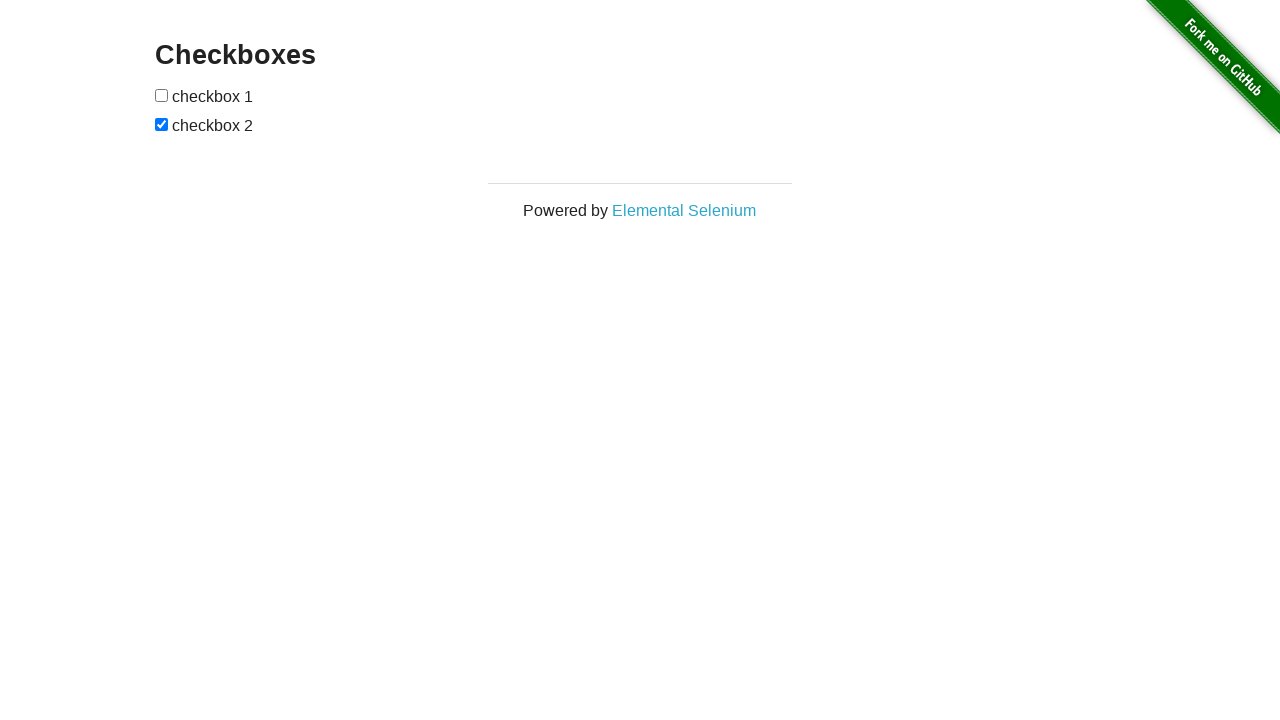

Checkbox form loaded and is visible
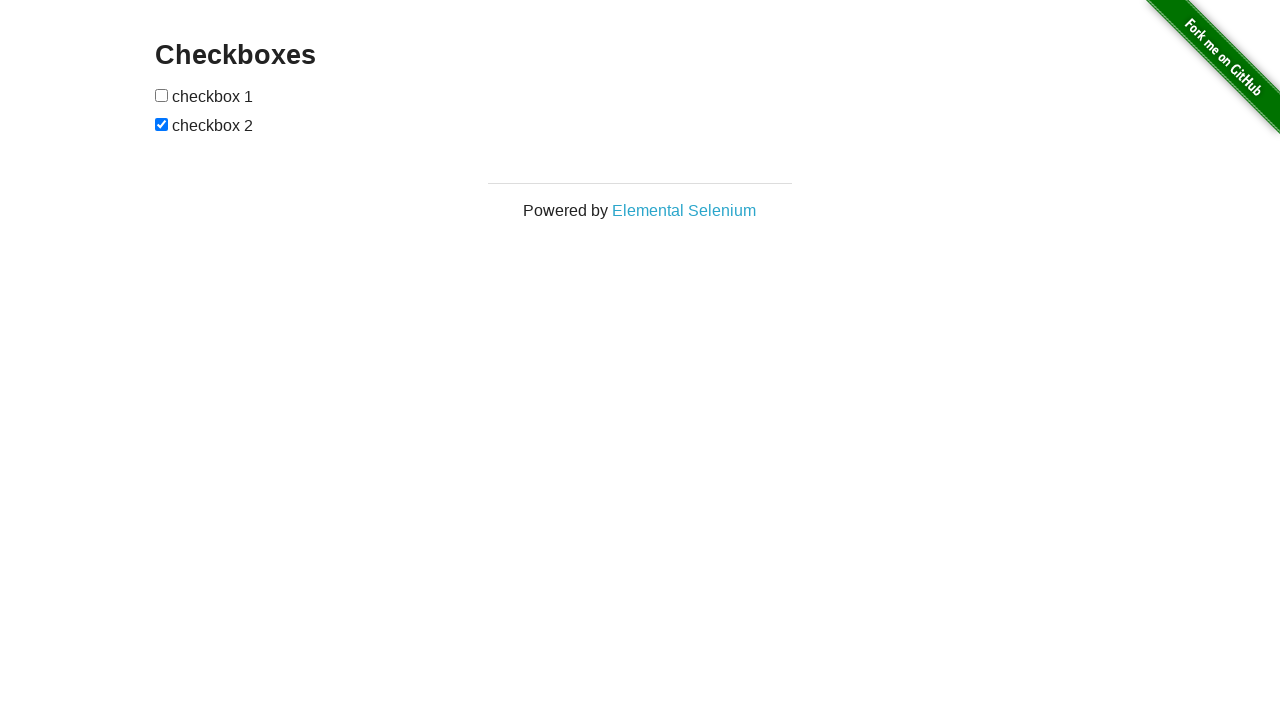

Clicked on the first checkbox at (162, 95) on xpath=//form[@id='checkboxes']/input[1]
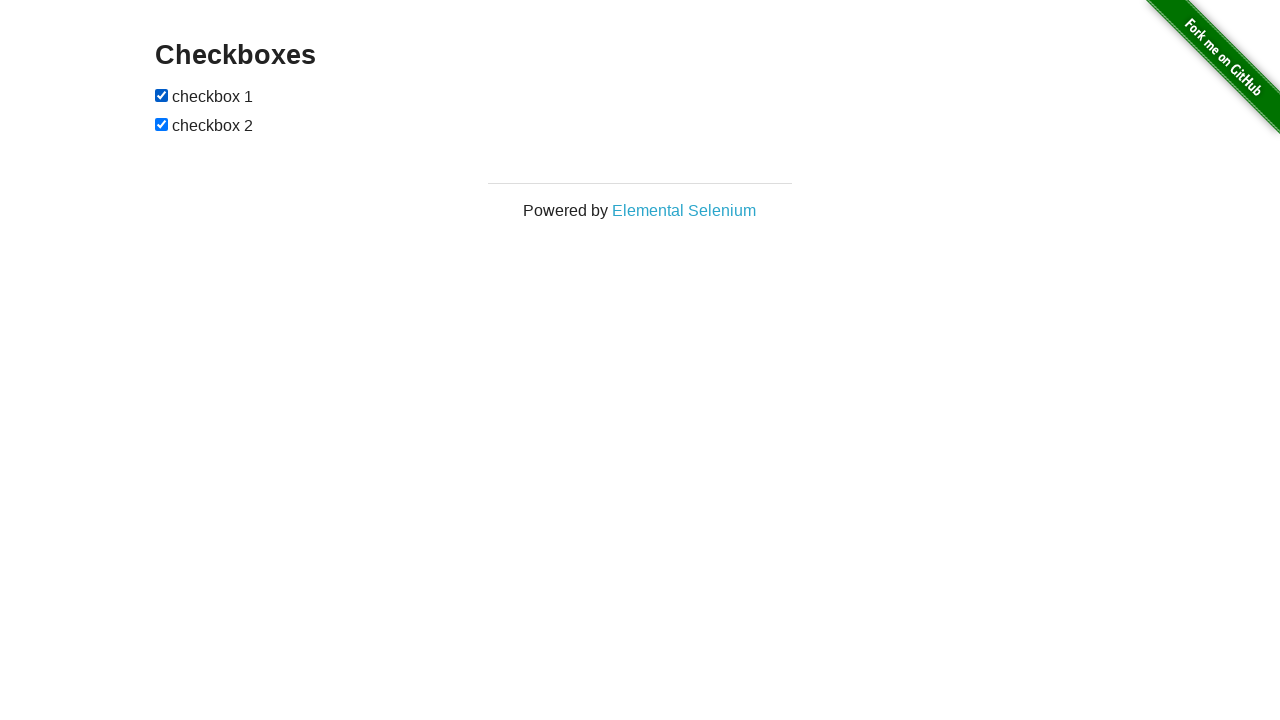

Second checkbox was checked, clicked to uncheck it at (162, 124) on xpath=//form[@id='checkboxes']/input[2]
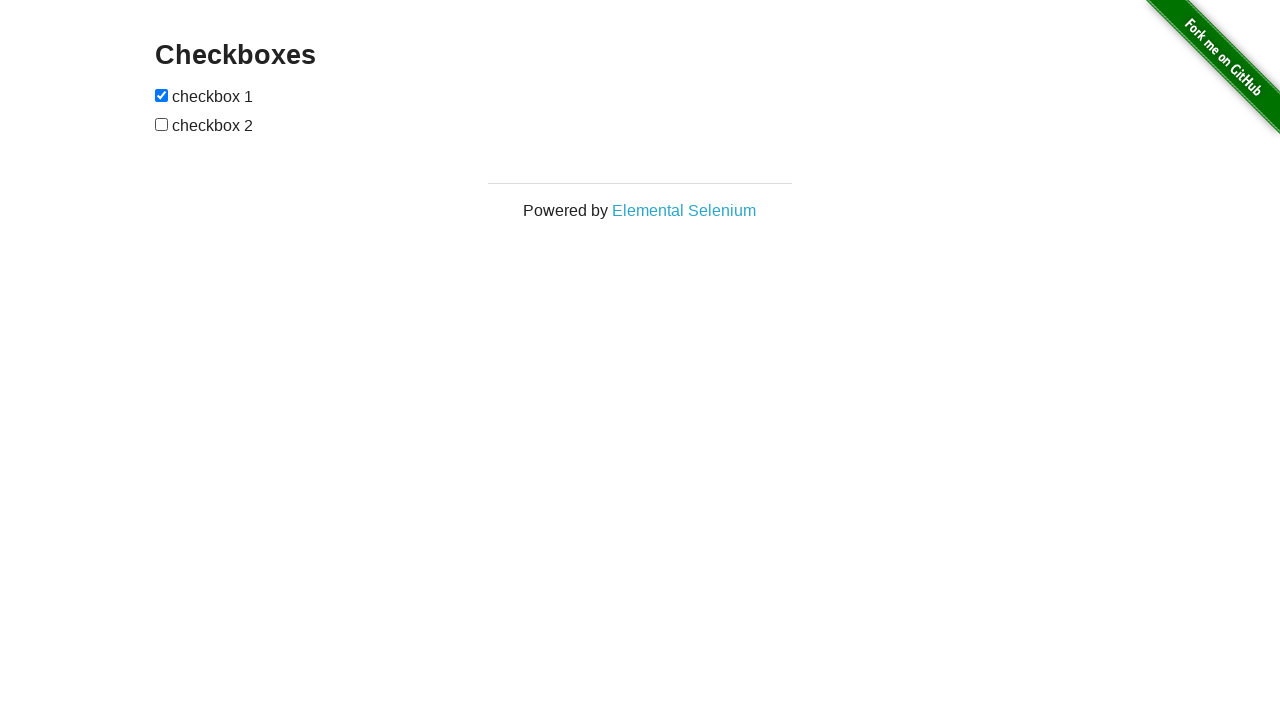

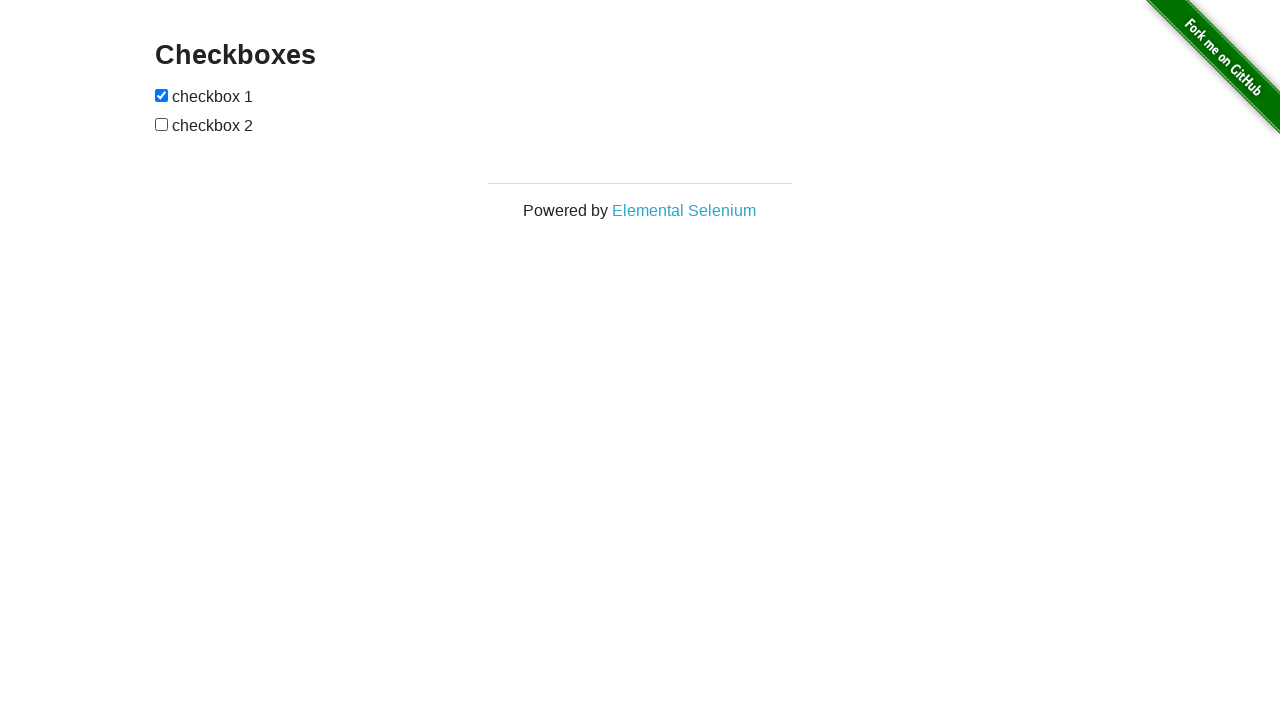